Tests a text box form by filling in full name, email, current address, and permanent address fields, then submitting the form.

Starting URL: https://demoqa.com/text-box

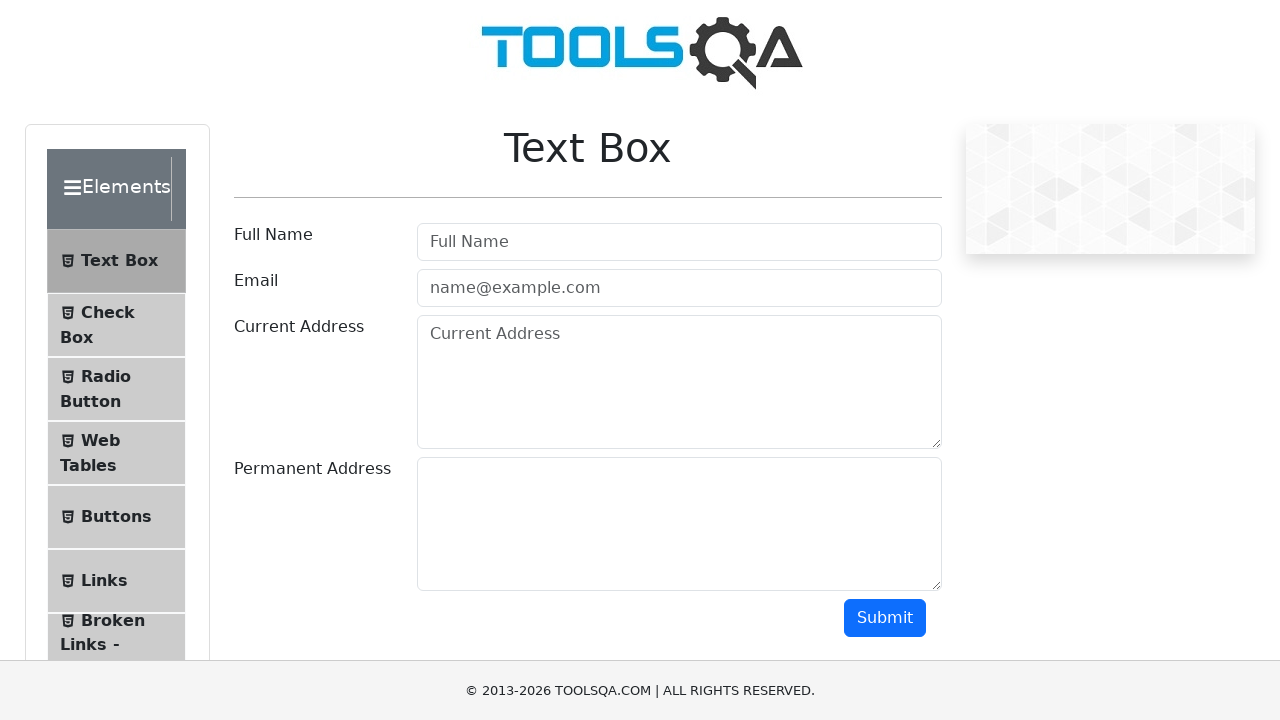

Clicked full name field at (679, 242) on #userName
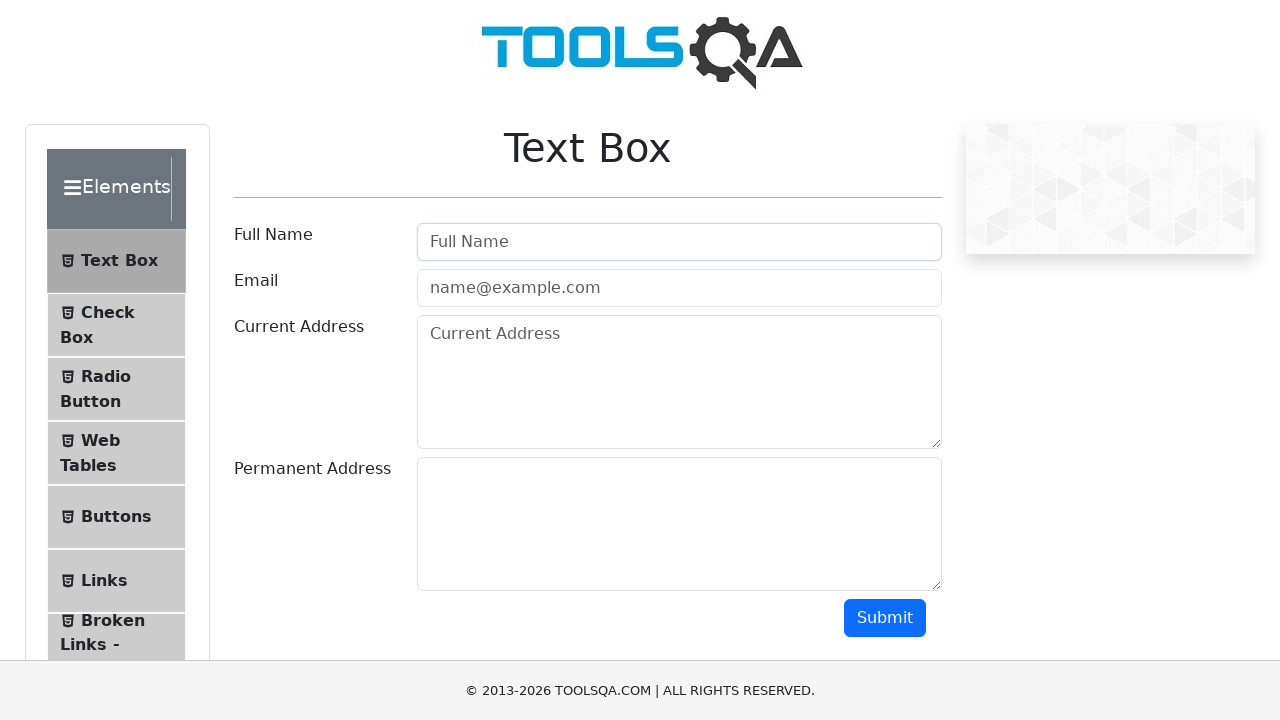

Filled full name field with 'Melda' on #userName
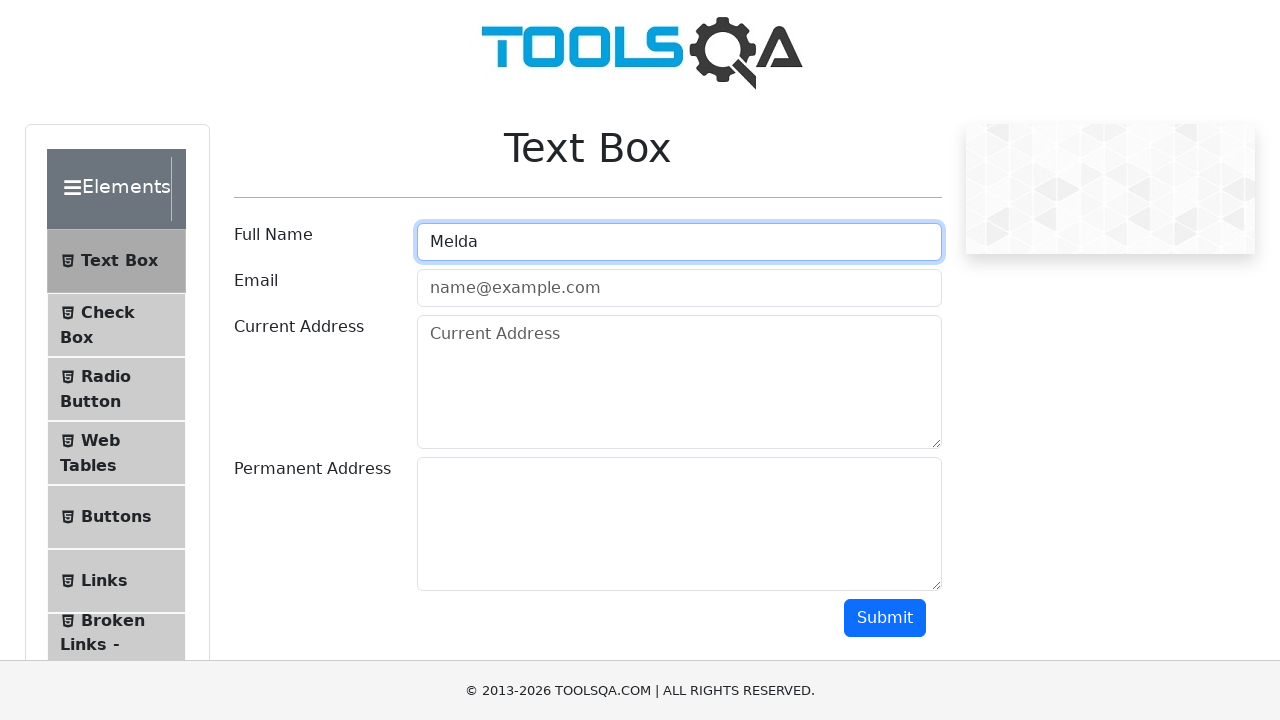

Clicked email field at (679, 288) on input.mr-sm-2[placeholder='name@example.com']
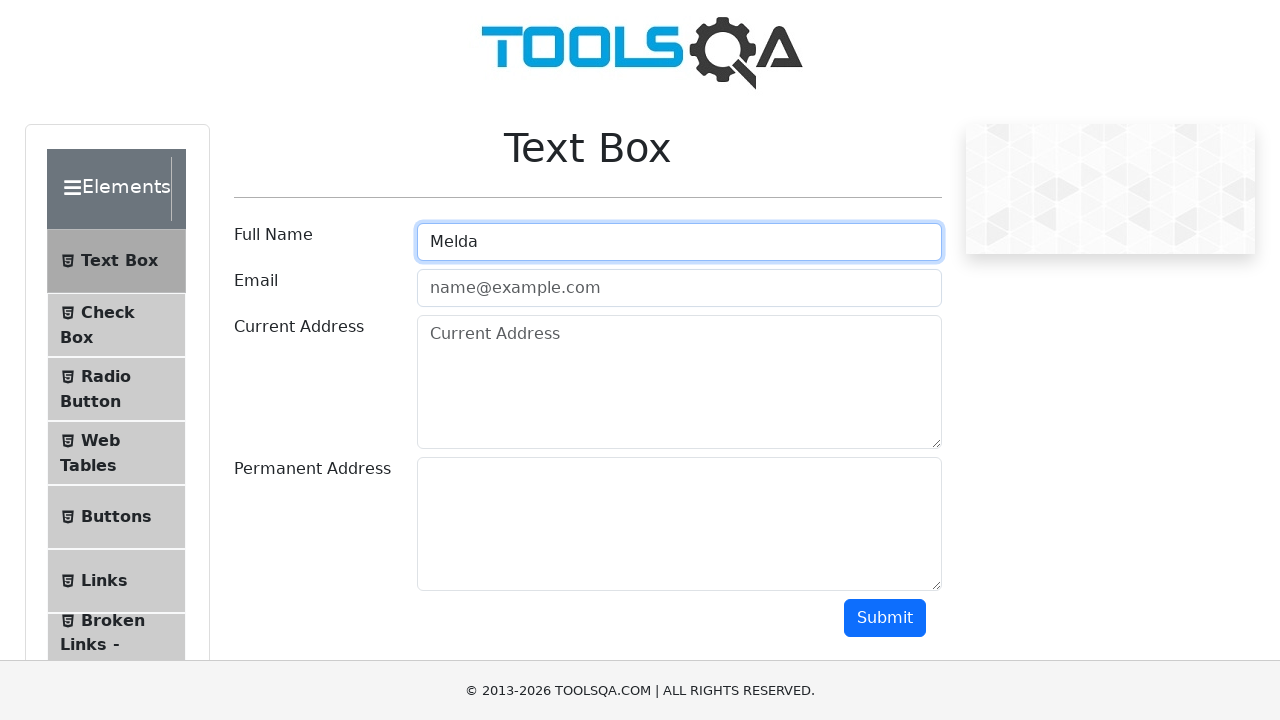

Filled email field with 'melda_celik@hotmail.com' on input.mr-sm-2[placeholder='name@example.com']
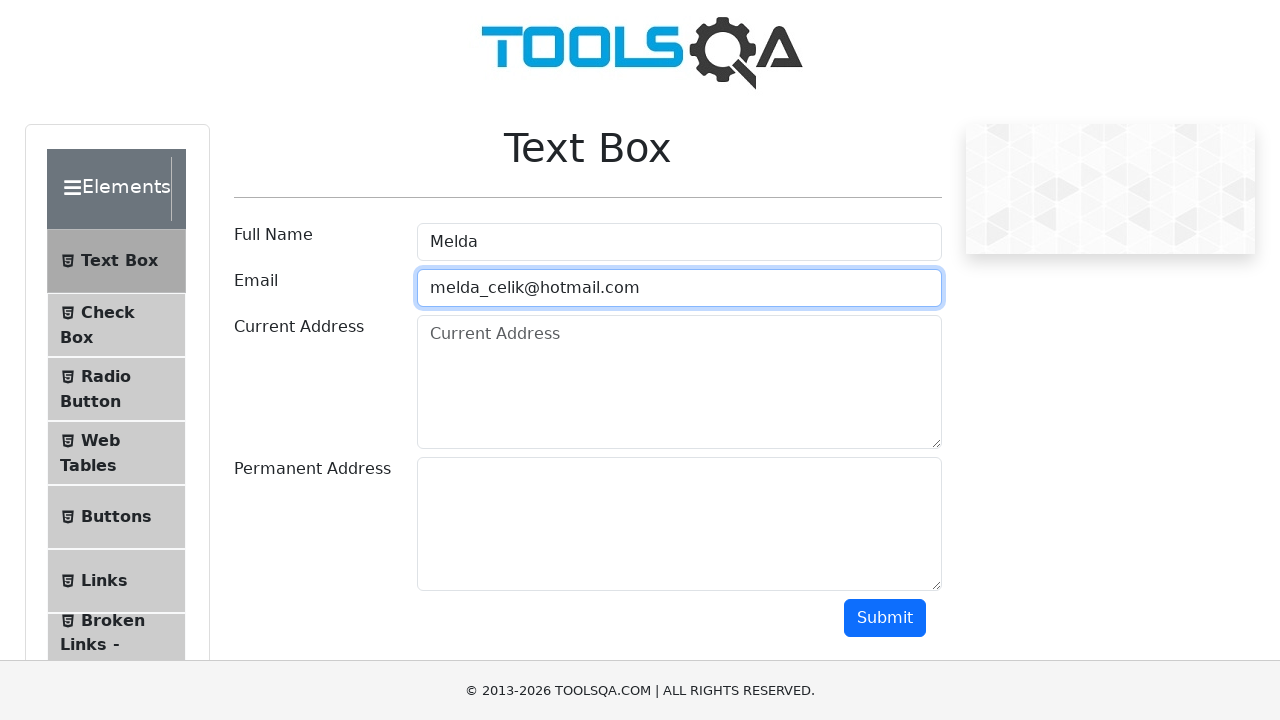

Clicked current address field at (679, 382) on textarea#currentAddress
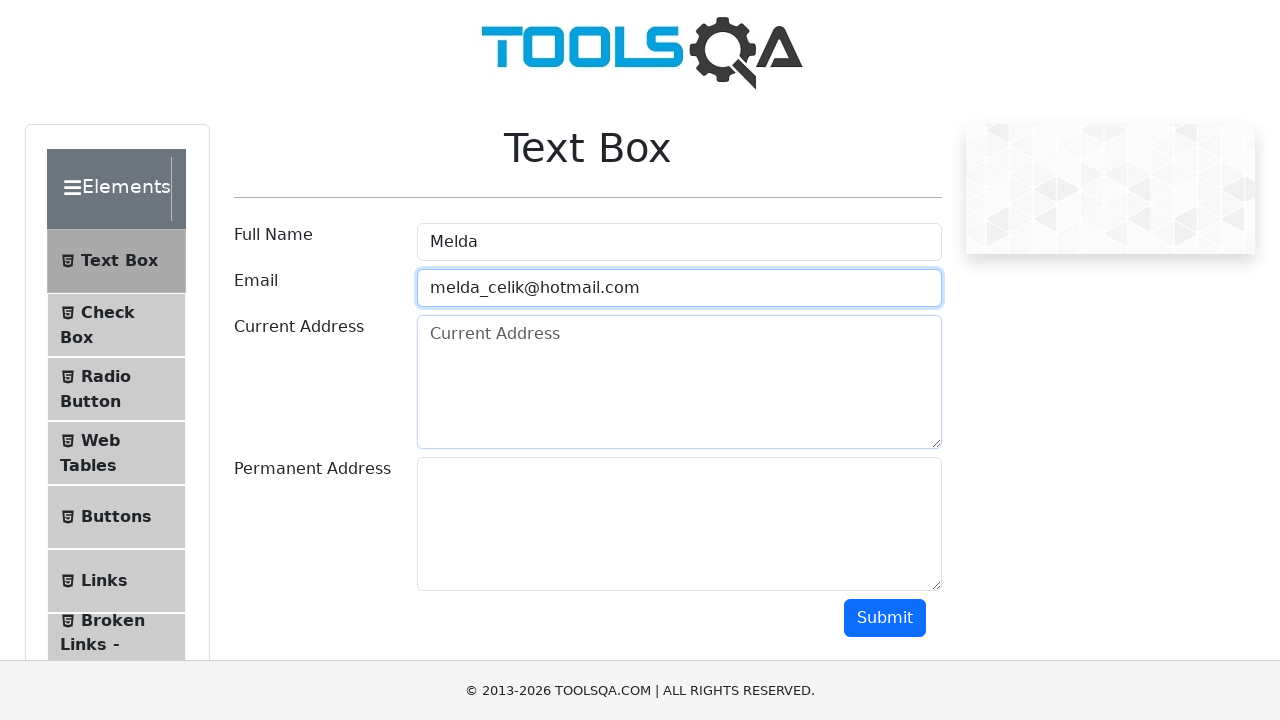

Filled current address field with 'Samsun, Türkiye' on textarea#currentAddress
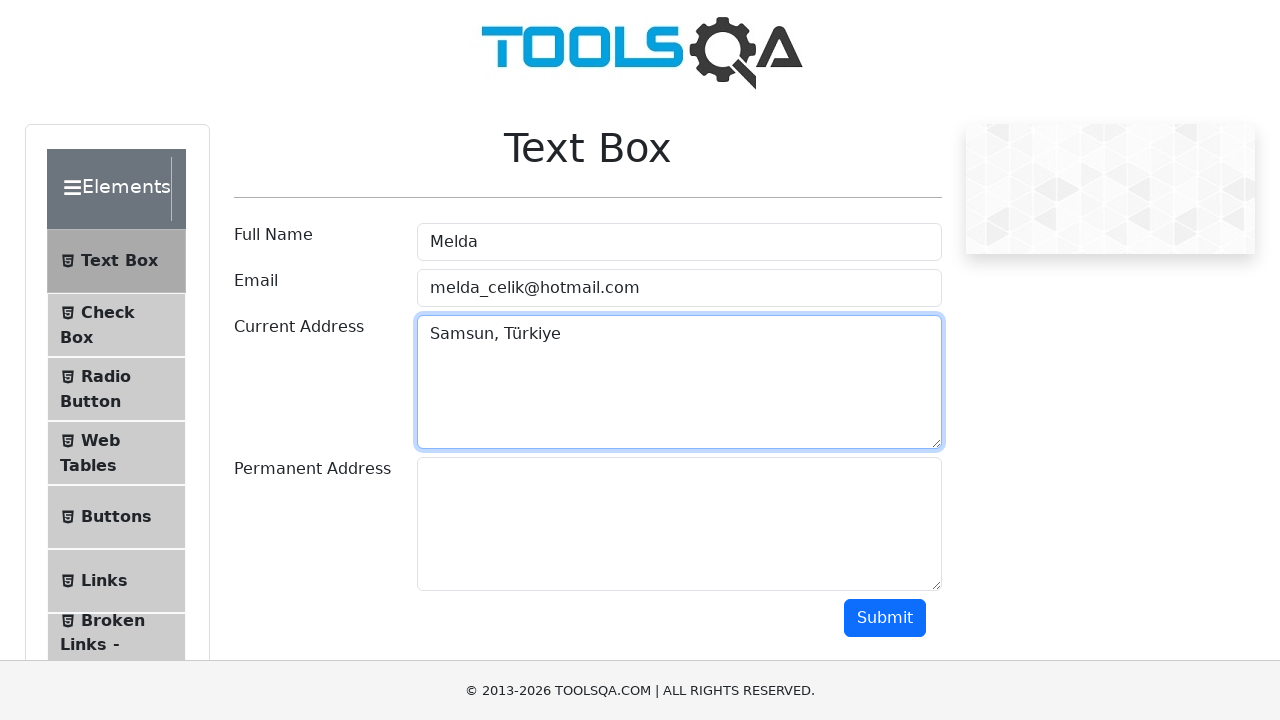

Clicked permanent address field at (679, 524) on textarea#permanentAddress
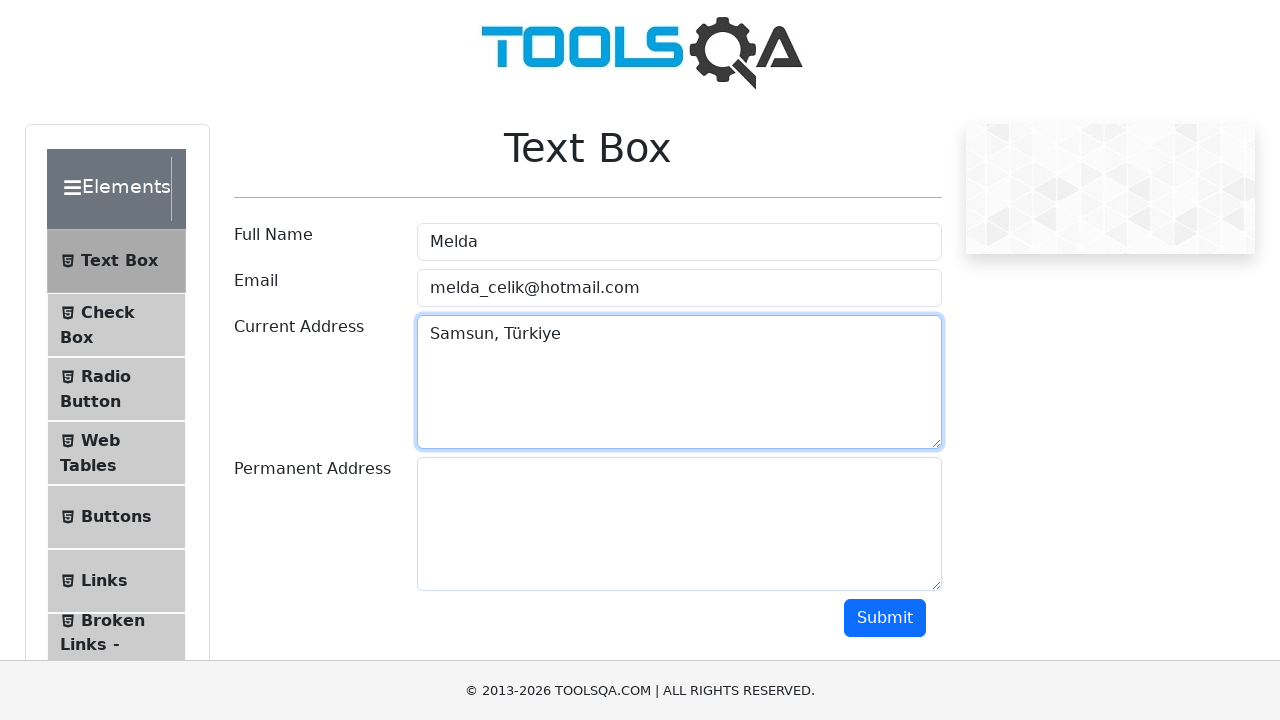

Filled permanent address field with 'Samsun, Türkiye' on textarea#permanentAddress
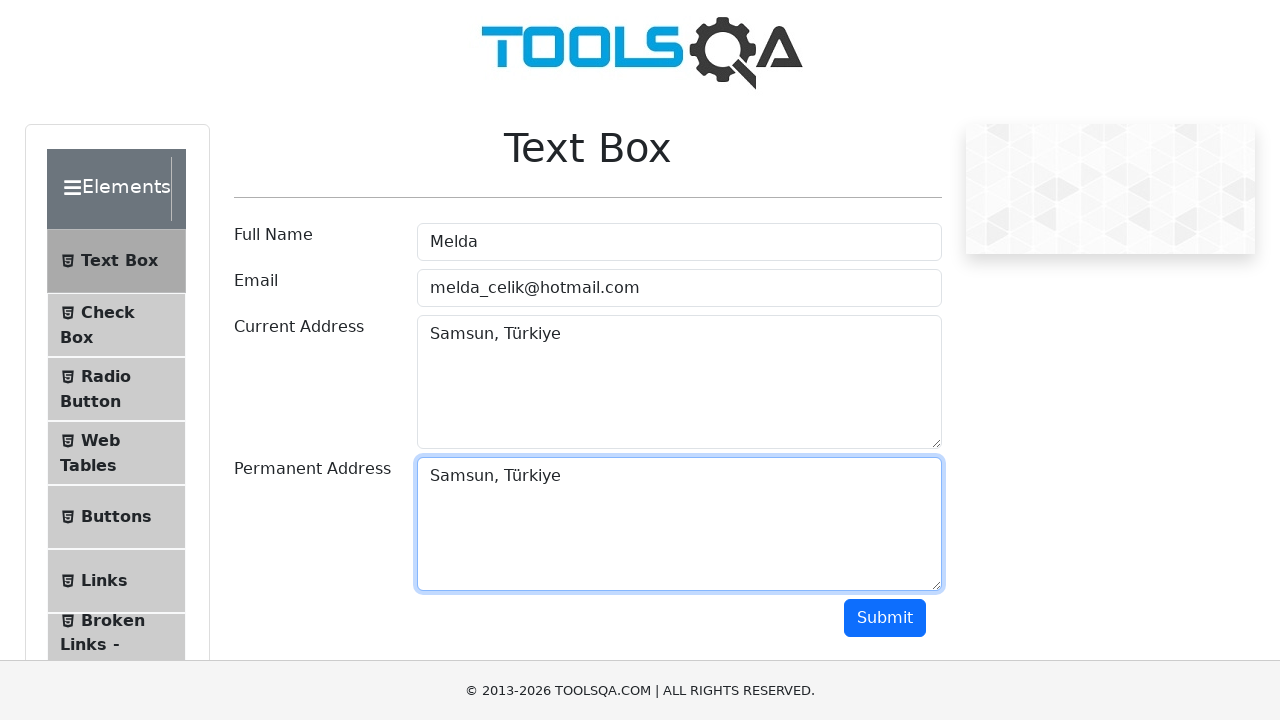

Clicked submit button to submit the form at (885, 618) on button#submit
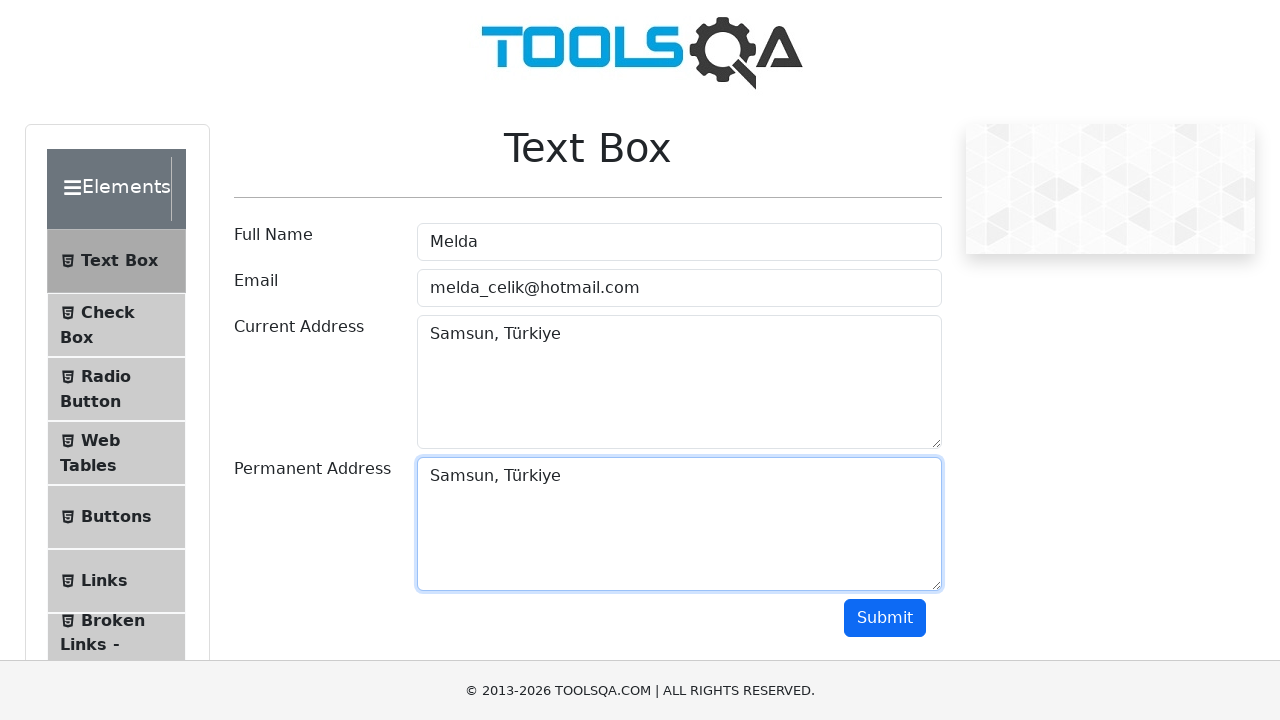

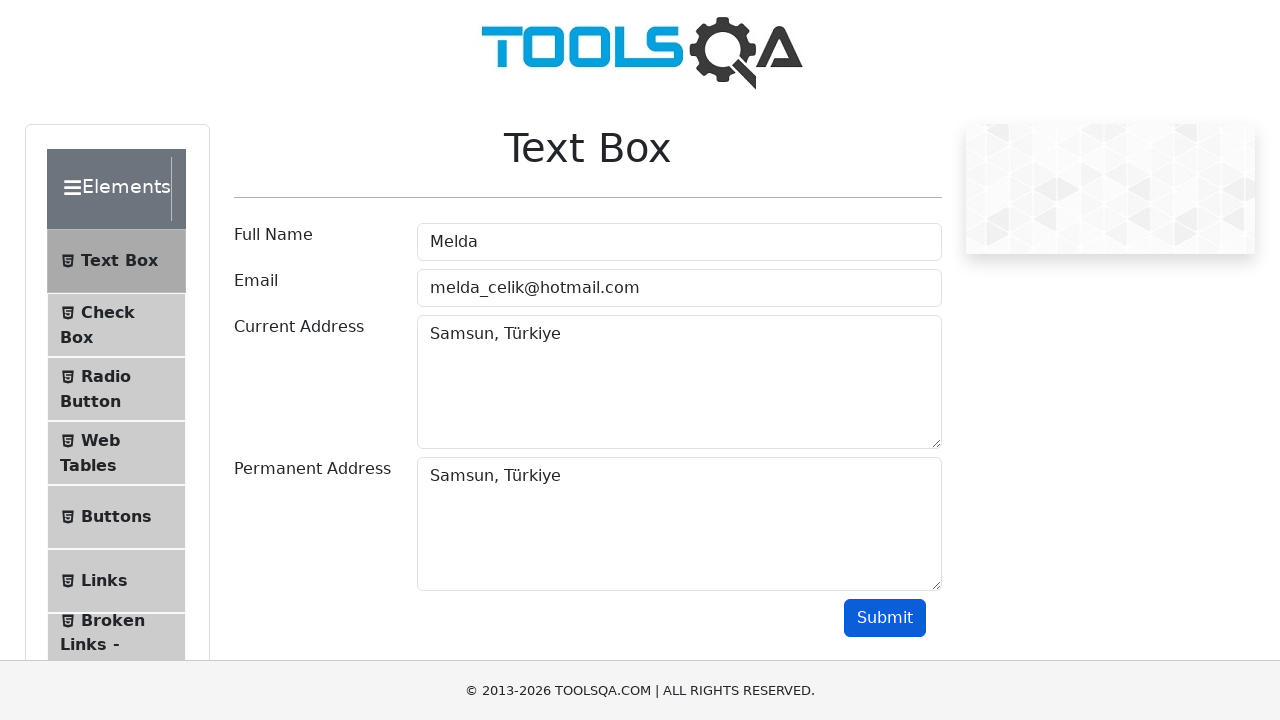